Tests the Sample App form validation by entering only a password and clicking login, expecting an invalid credentials message

Starting URL: http://uitestingplayground.com/

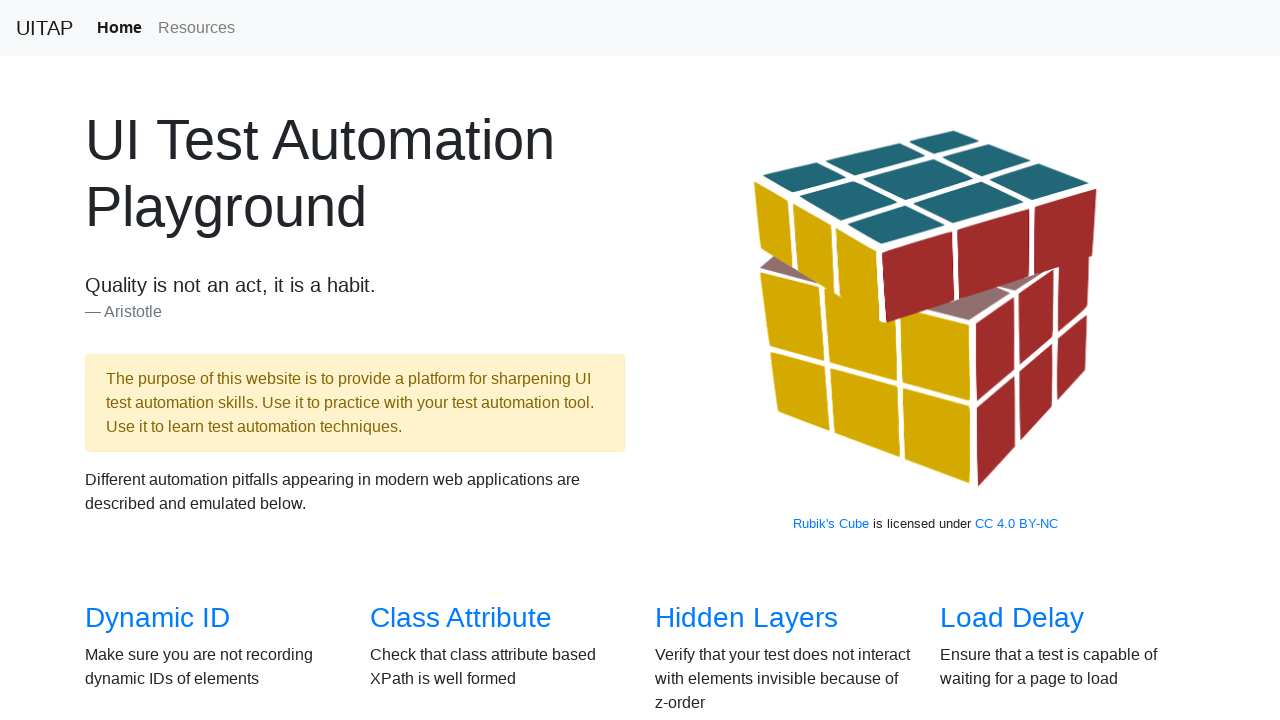

Clicked on Sample App link at (446, 360) on text=Sample App
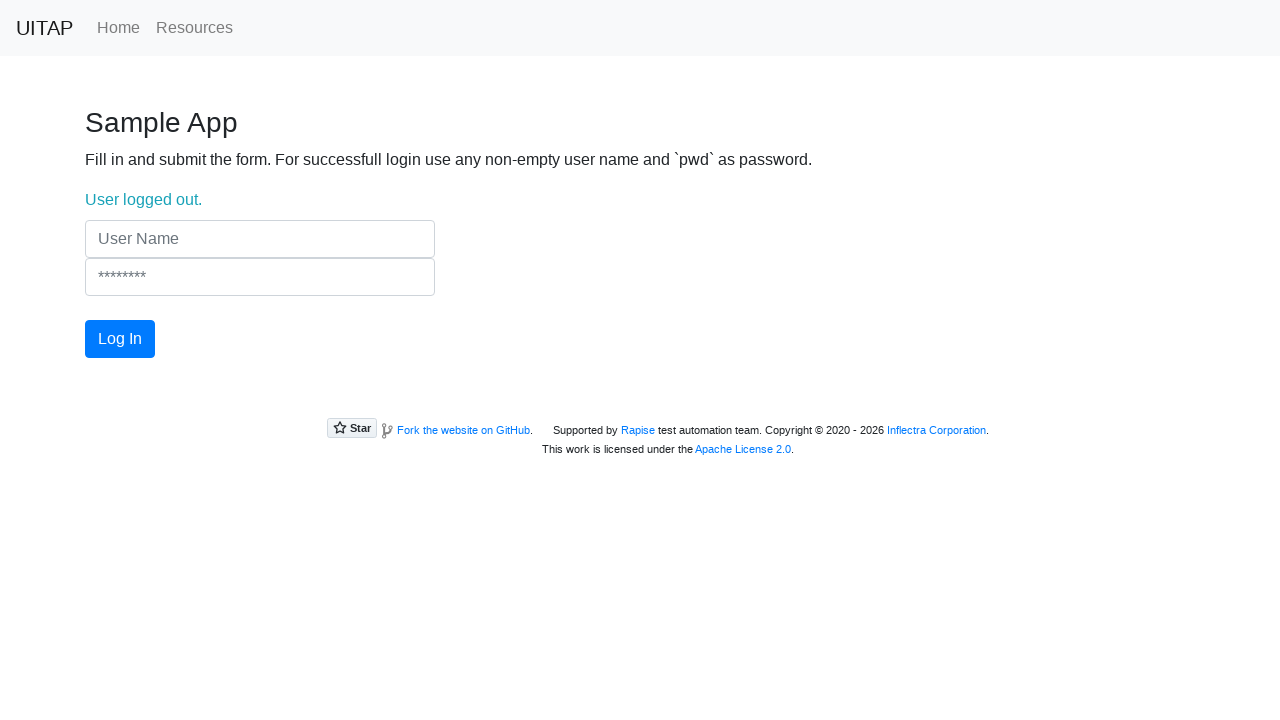

Entered password 'pwd' in password field on input[name='Password']
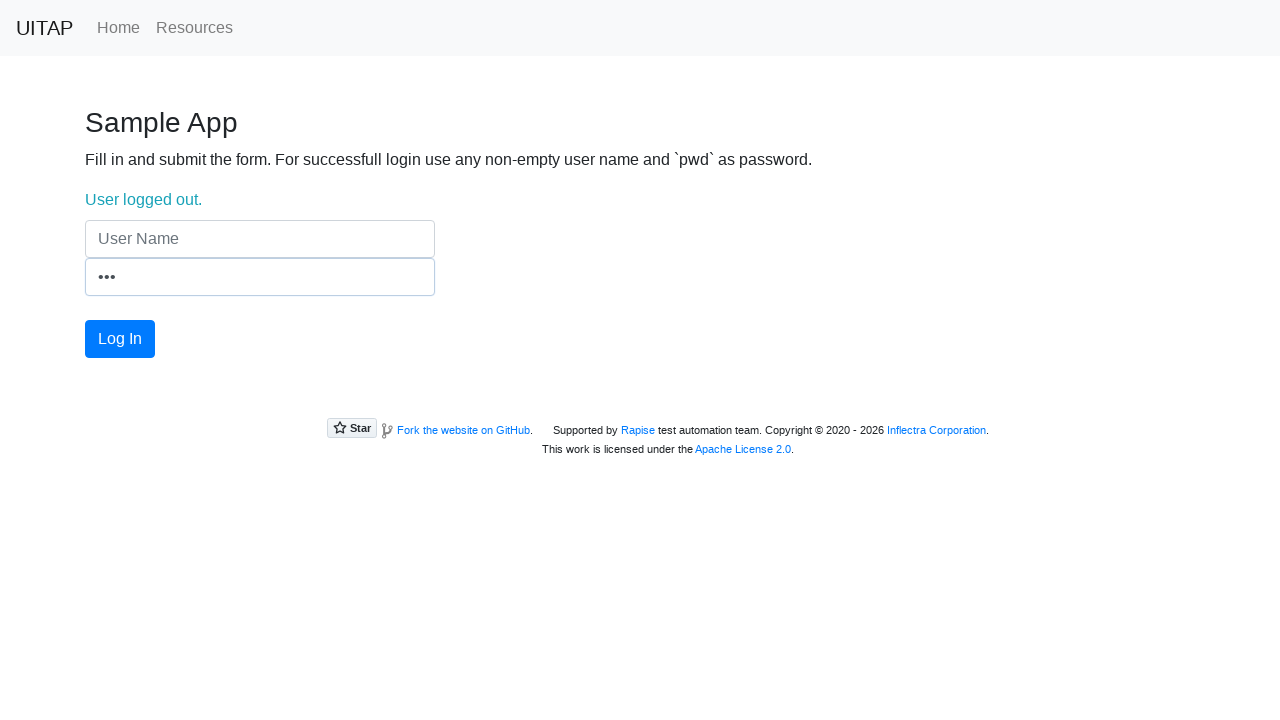

Clicked login button at (120, 339) on button.btn.btn-primary
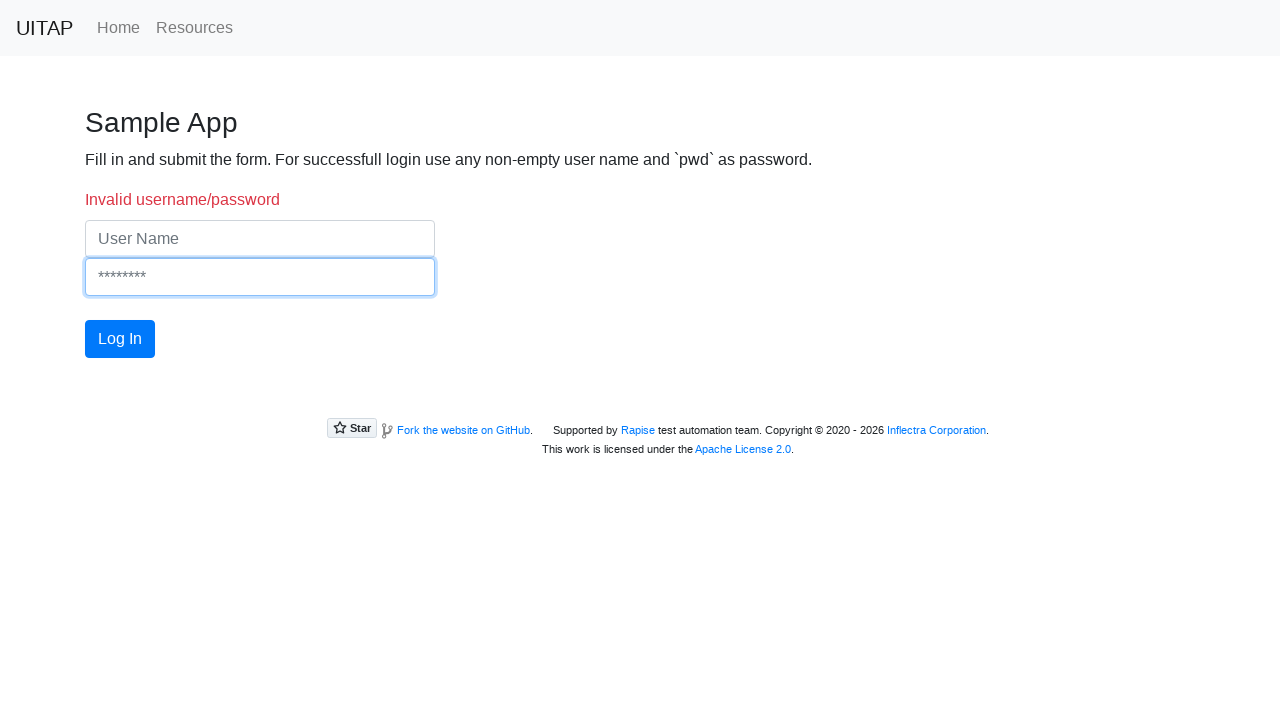

Invalid credentials error message appeared
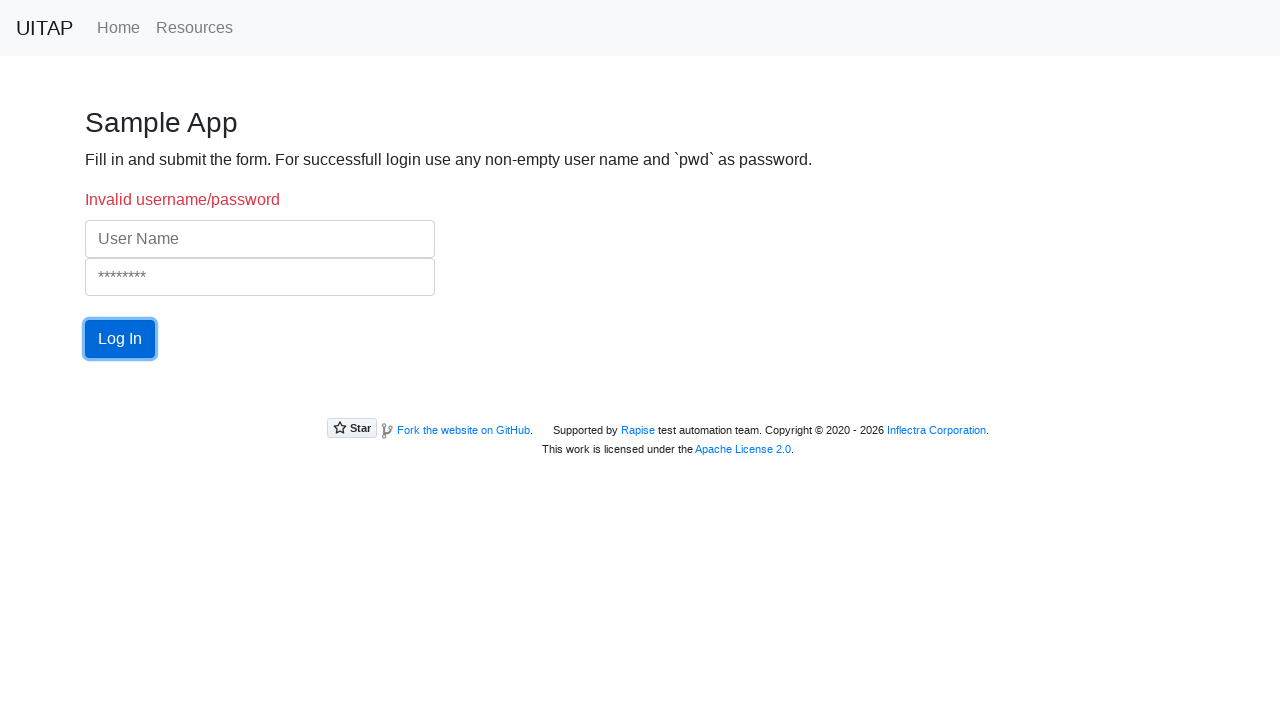

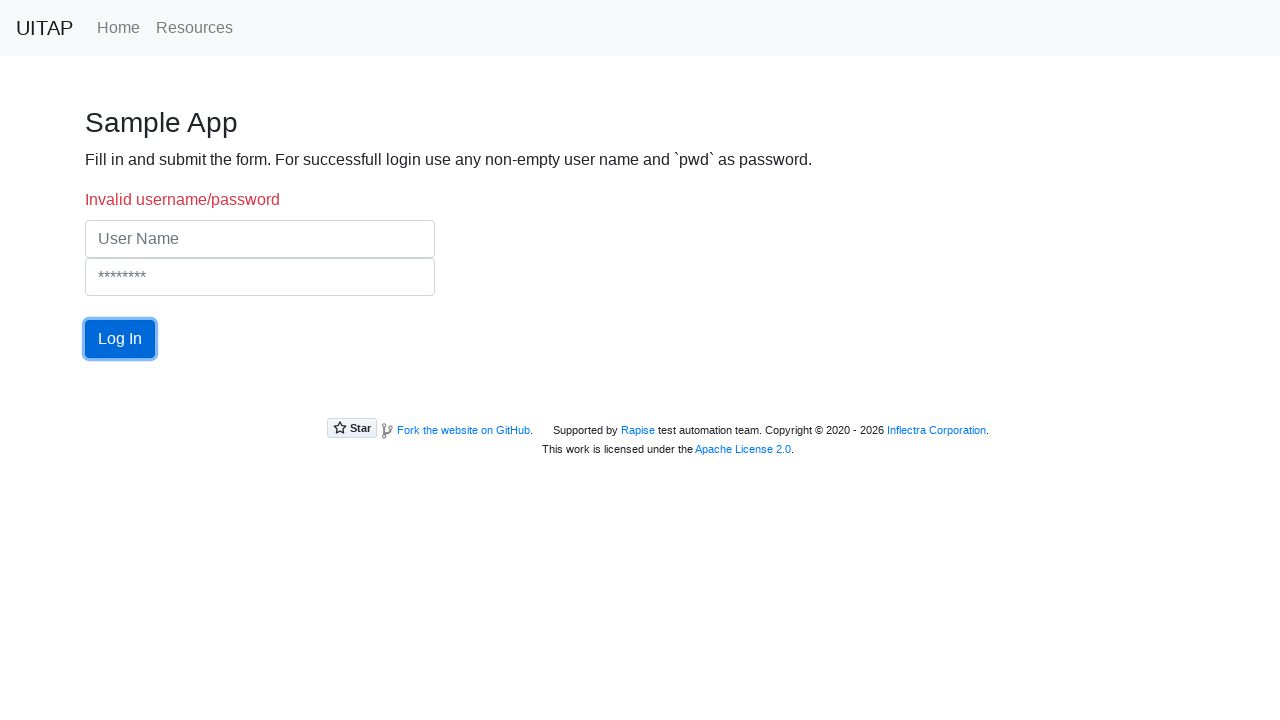